Tests browser window size functionality by setting the viewport size and verifying the dimensions are correctly applied.

Starting URL: http://practice.automationtesting.in/

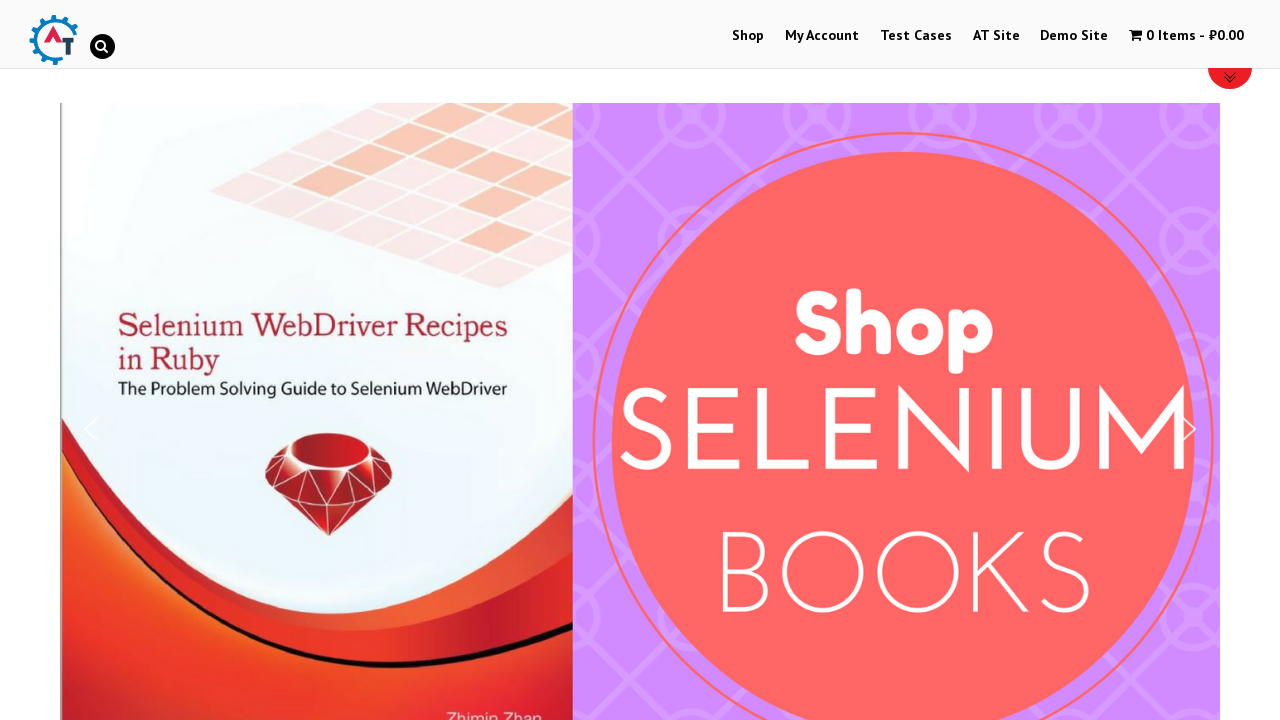

Set viewport size to 1500x1000
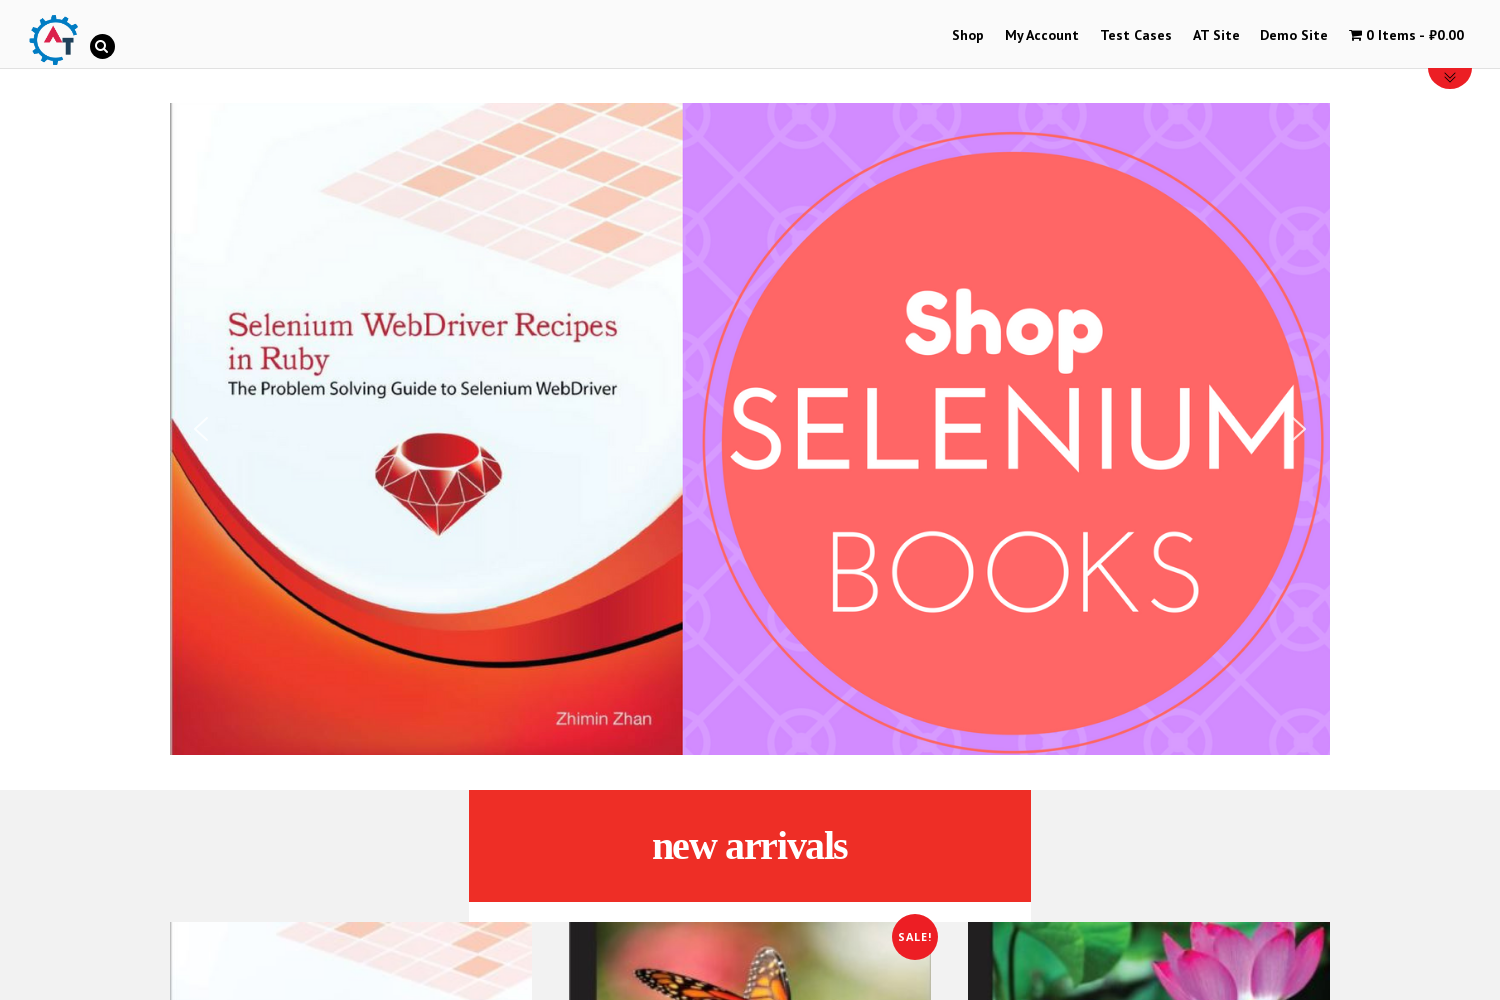

Retrieved current viewport size
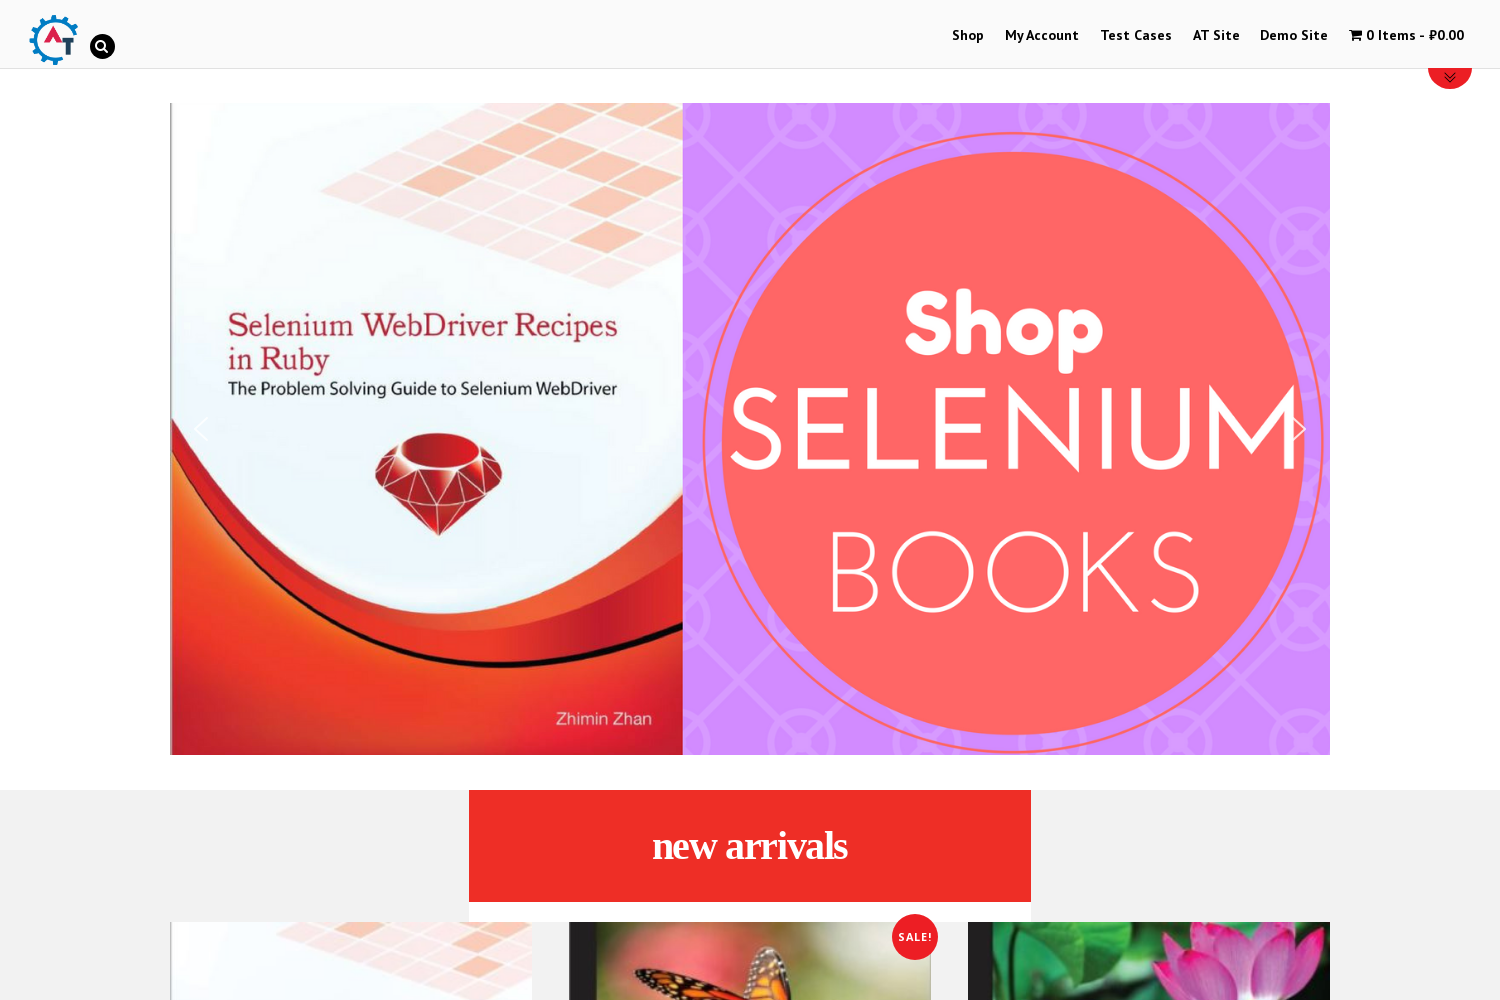

Verified viewport width is 1500
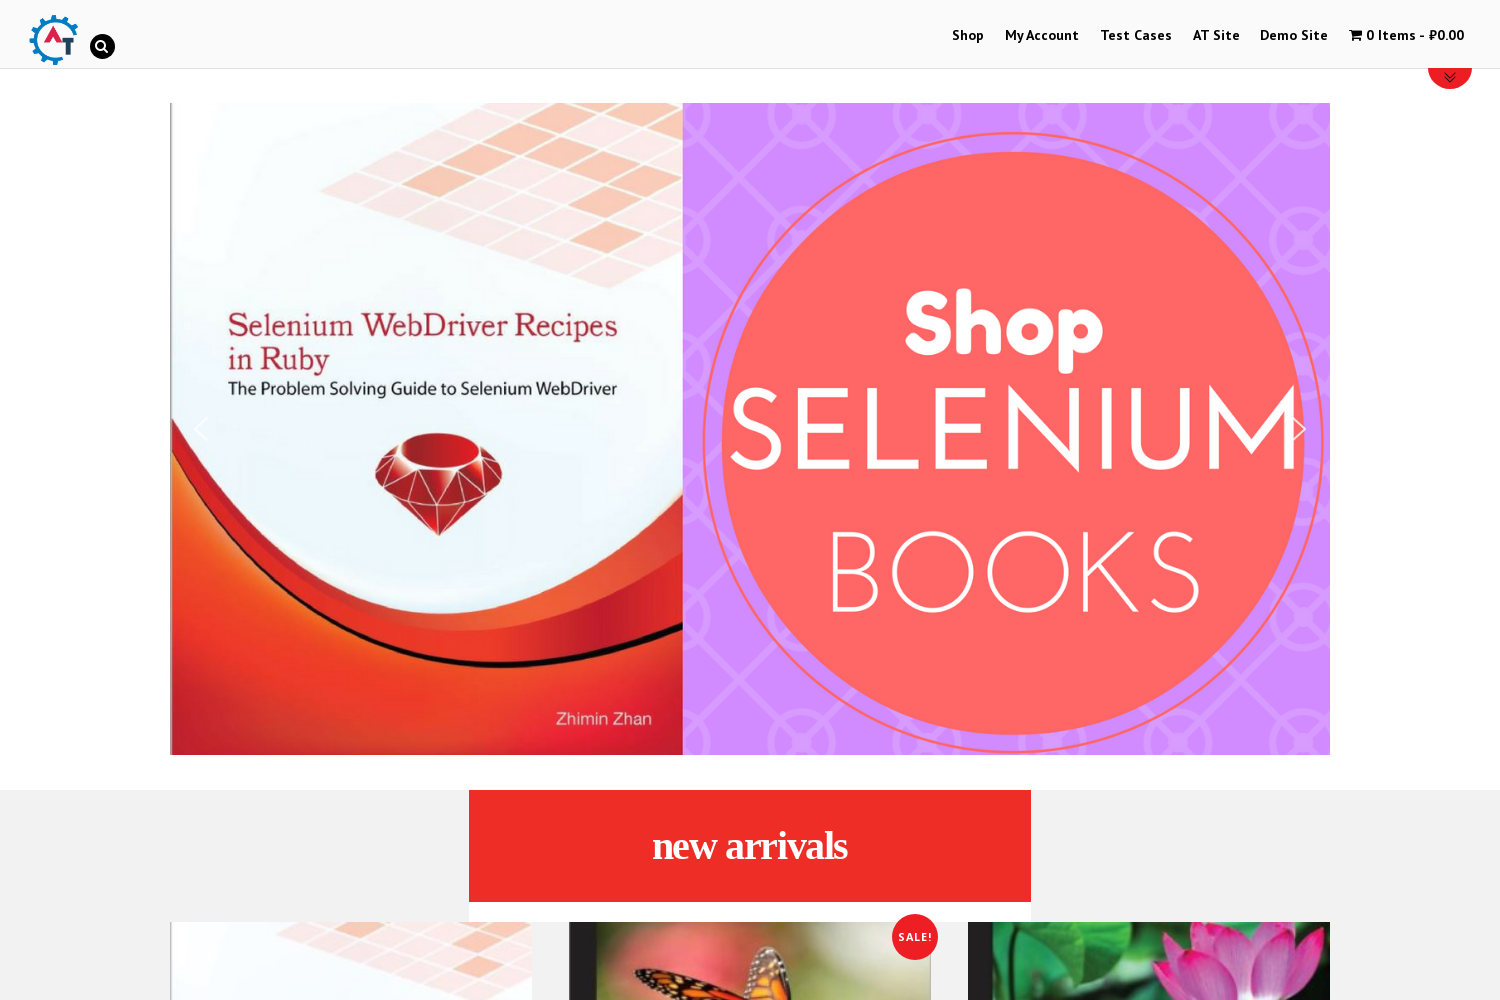

Verified viewport height is 1000
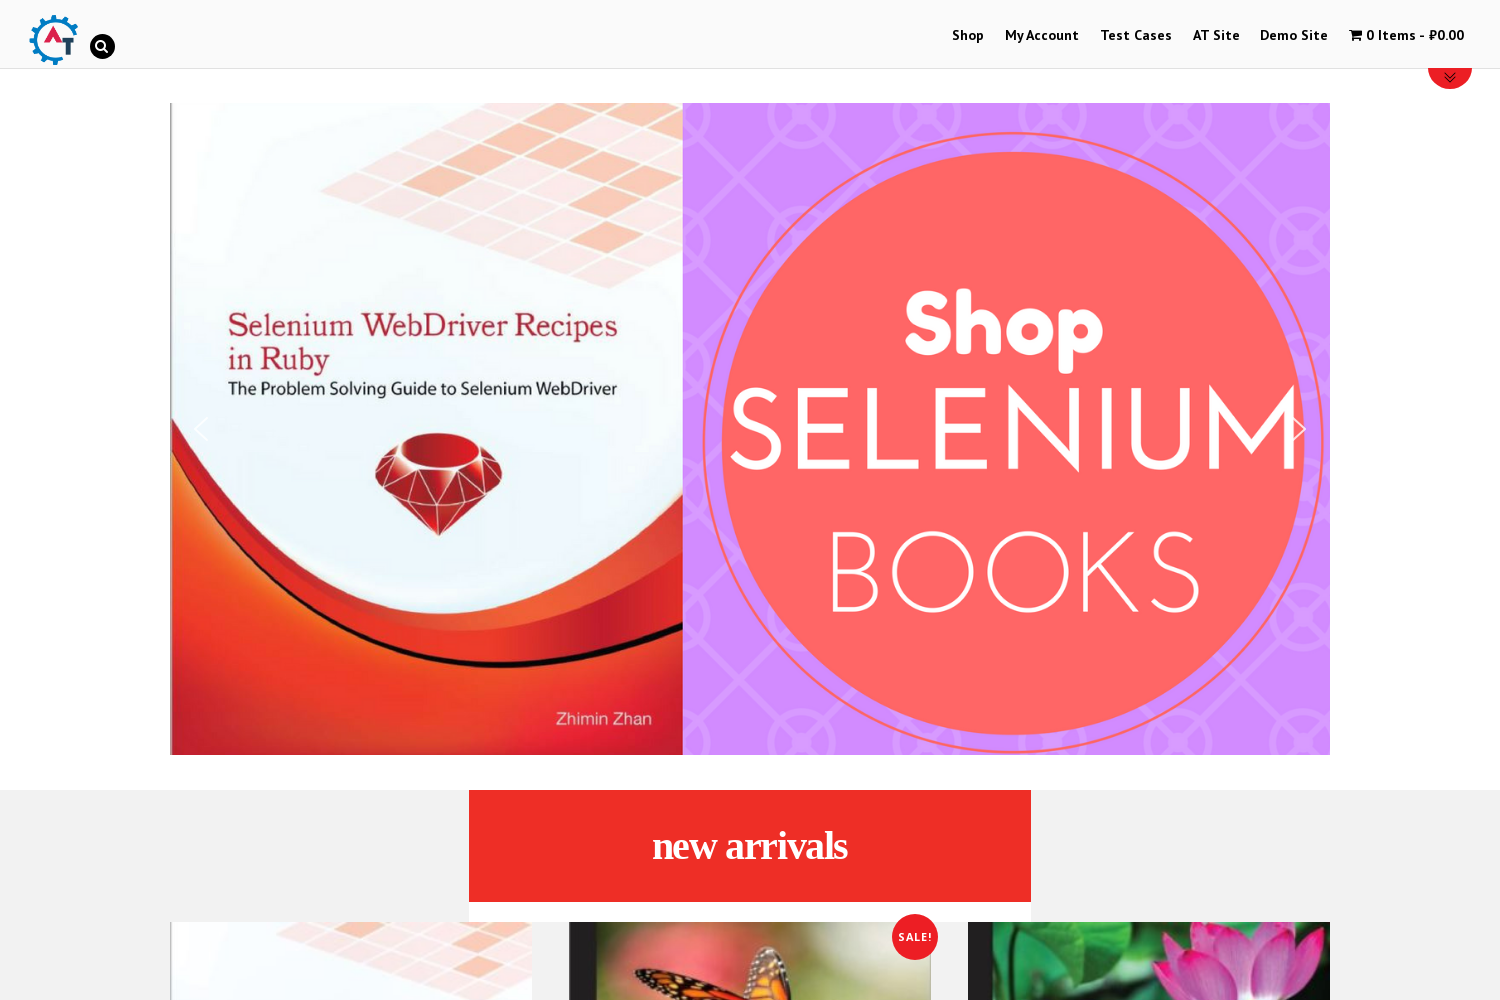

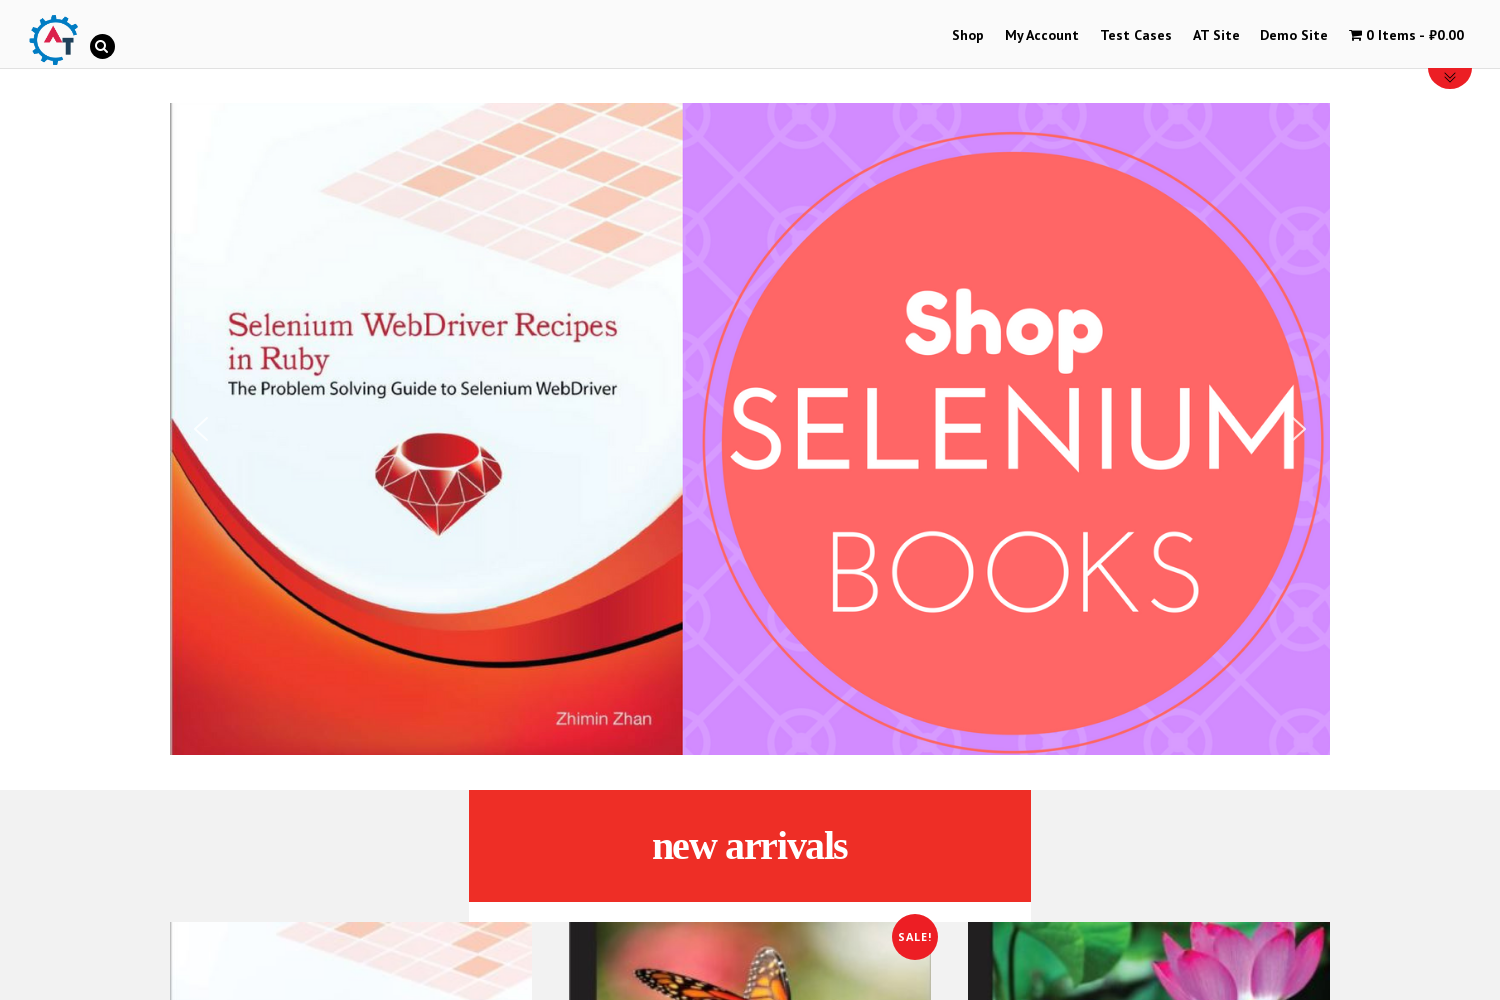